Tests checkbox functionality by selecting both checkboxes on the page if they are not already selected

Starting URL: https://the-internet.herokuapp.com/checkboxes

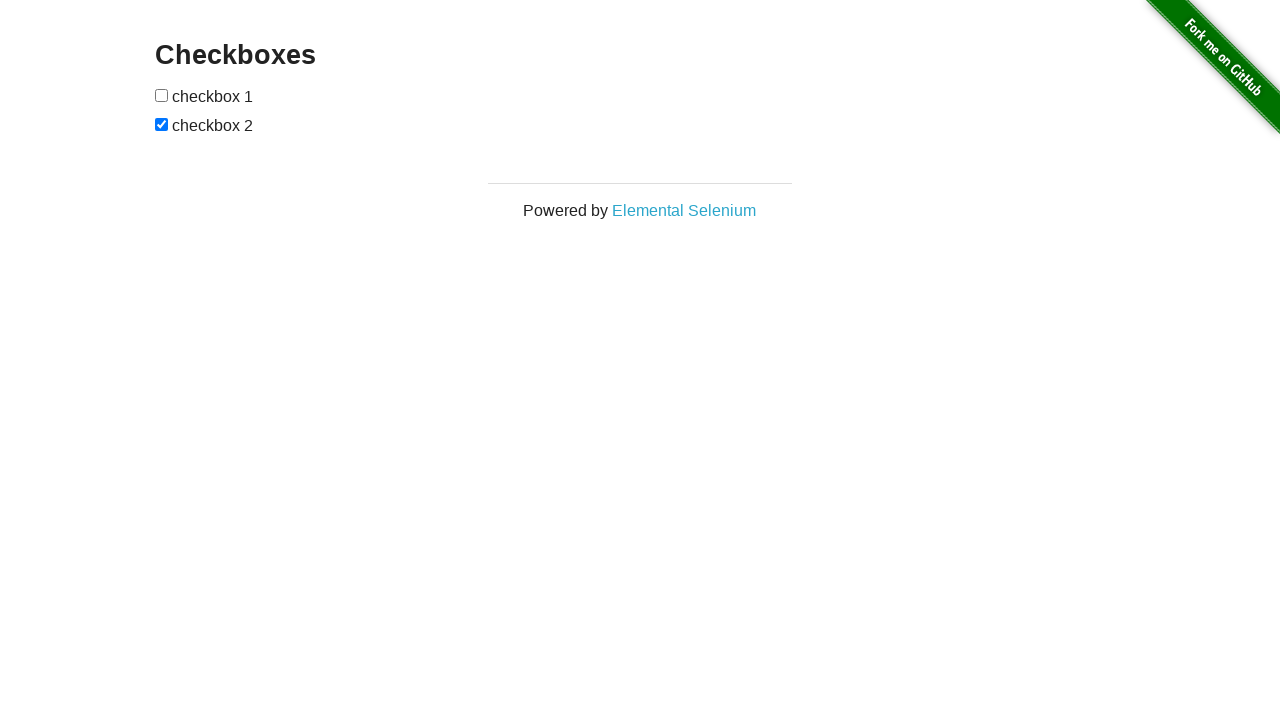

Located first checkbox element
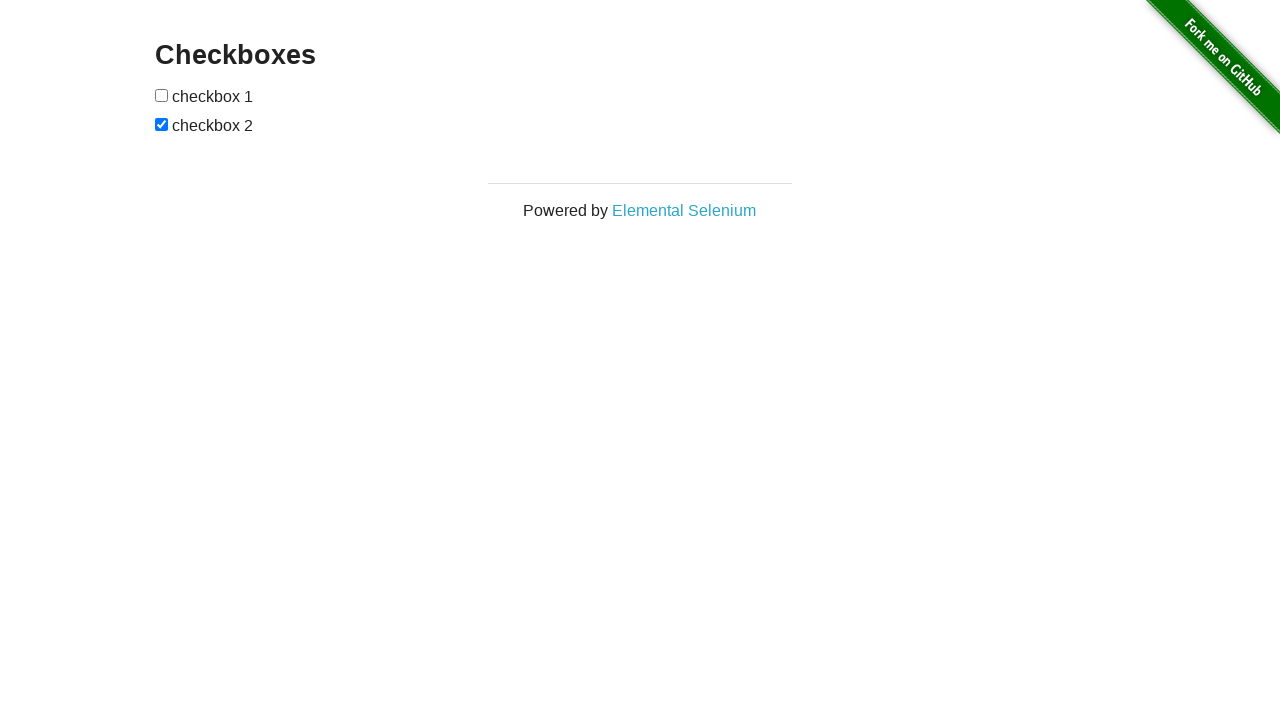

Checked first checkbox status - not selected
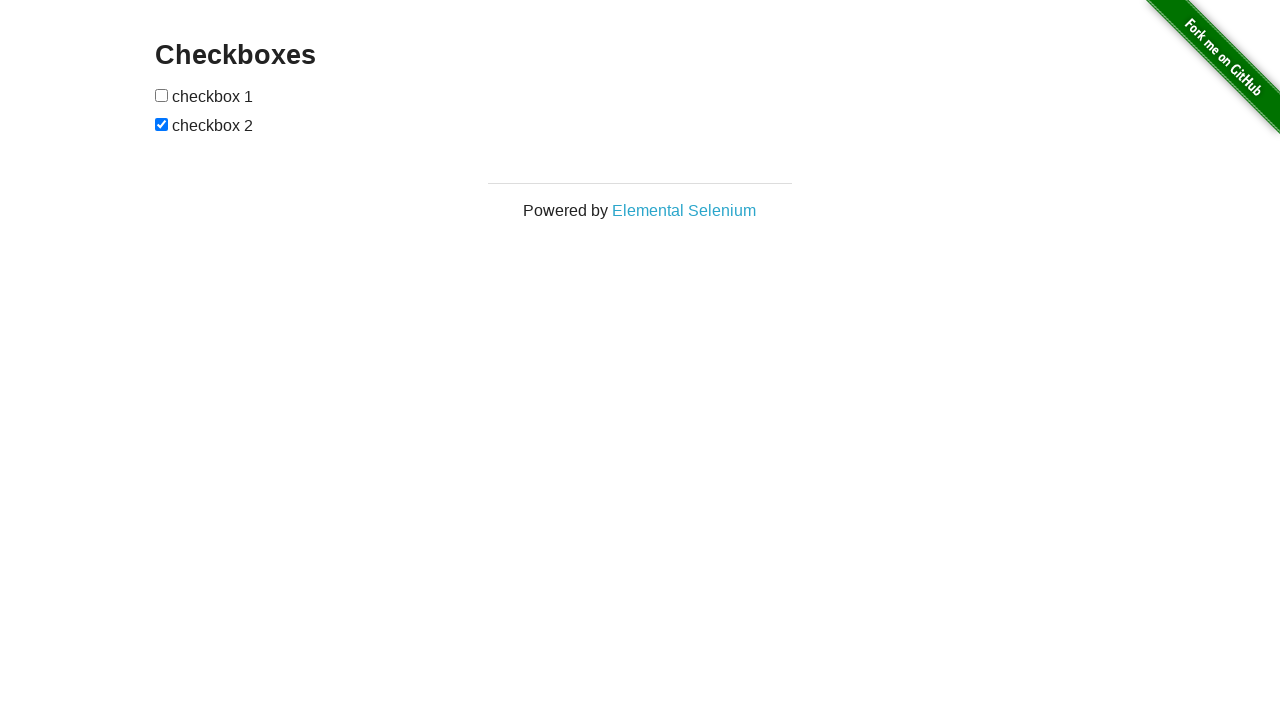

Clicked first checkbox to select it at (162, 95) on (//*[@type='checkbox'])[1]
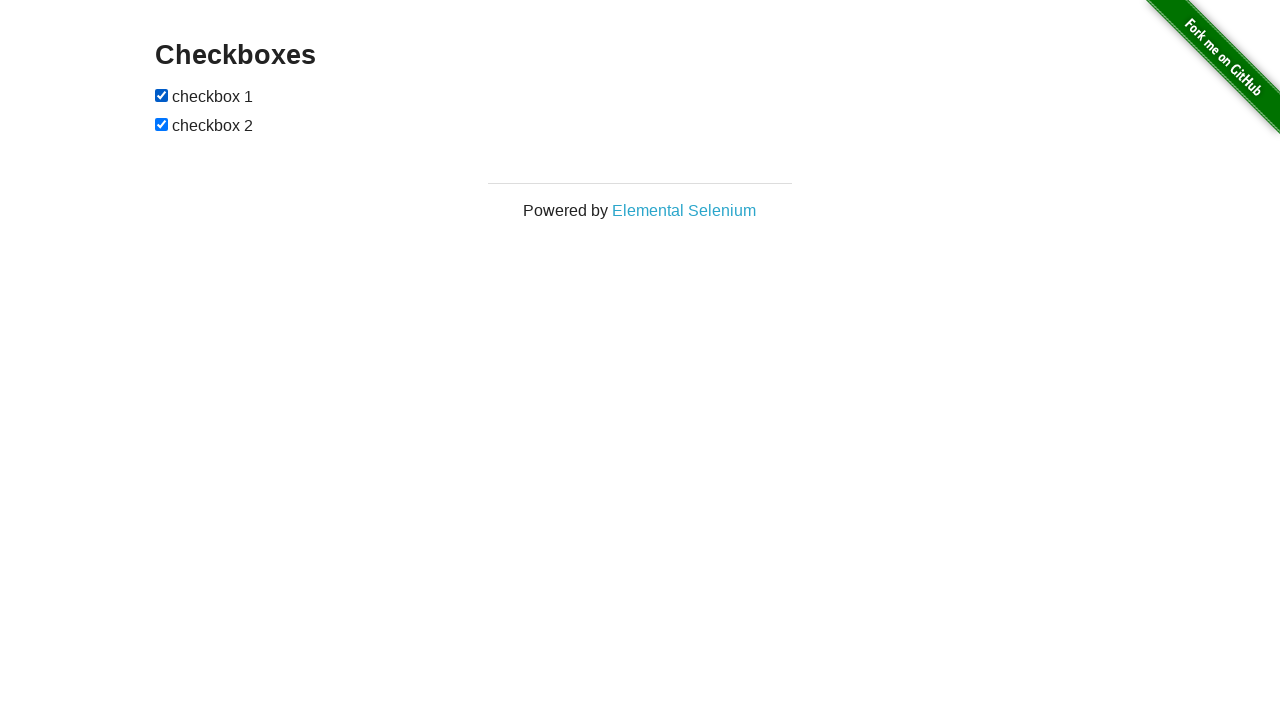

Located second checkbox element
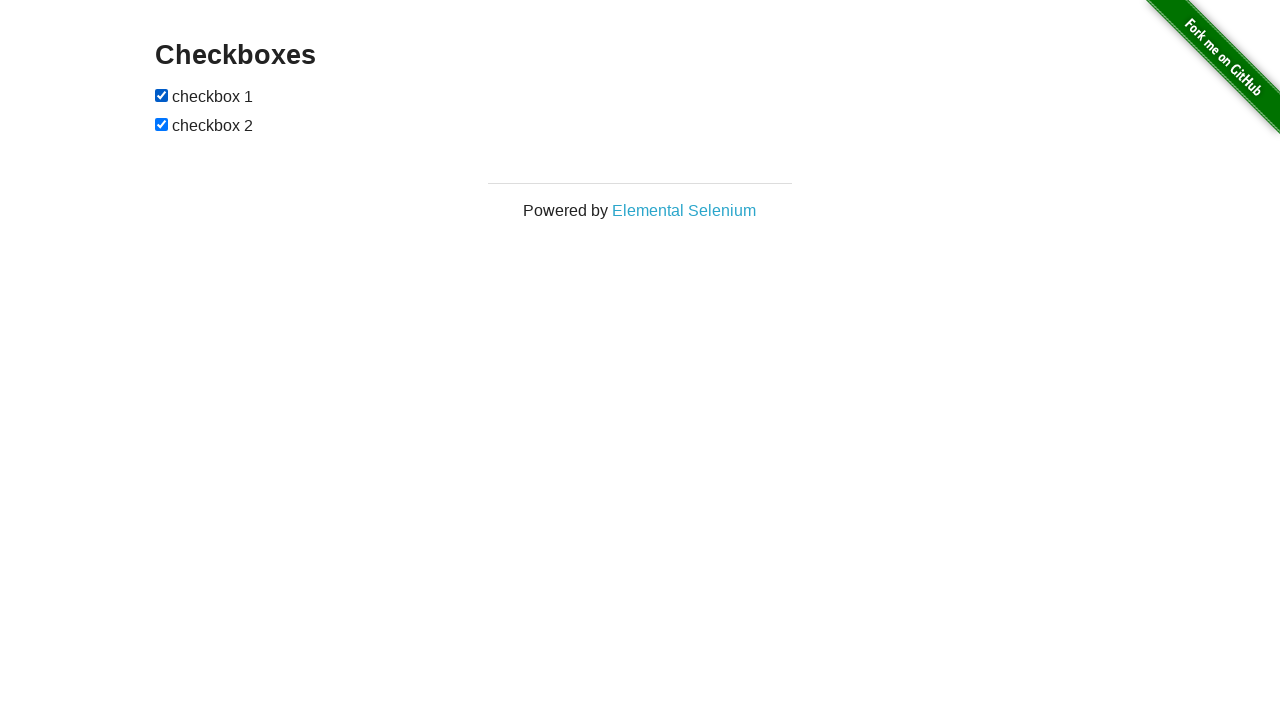

Checked second checkbox status - already selected
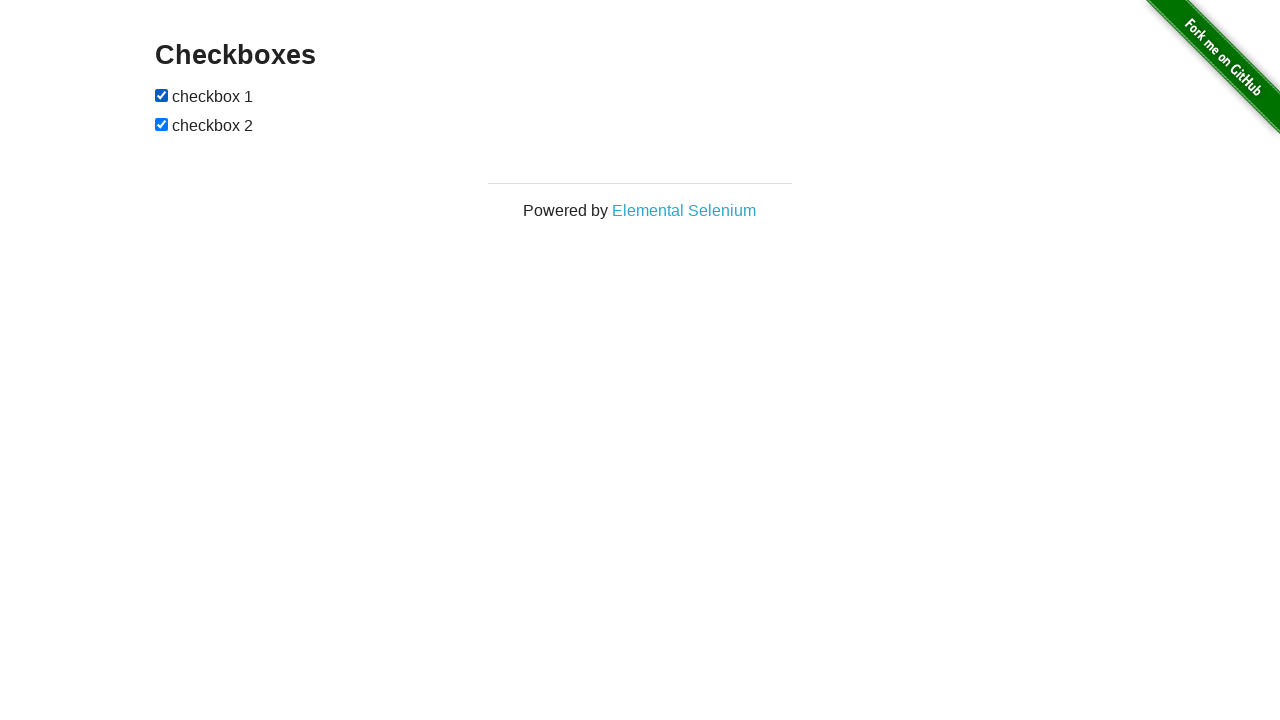

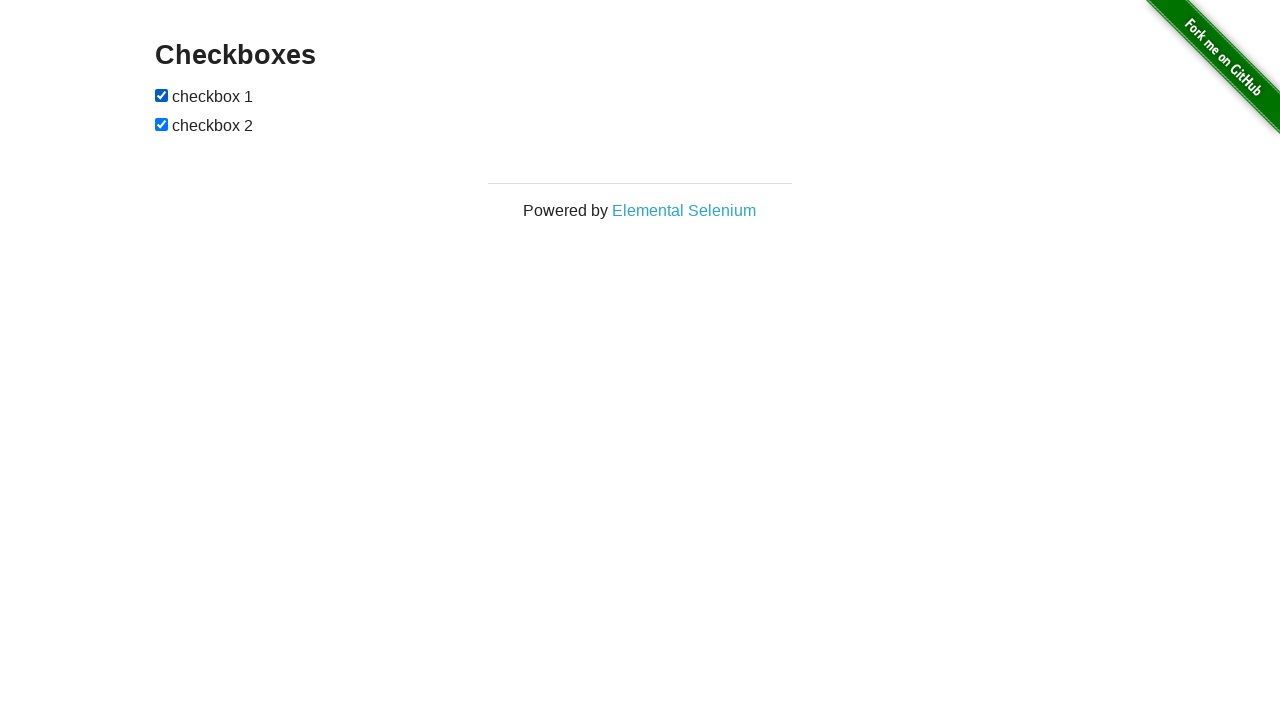